Tests basic browser commands by navigating to a login page and verifying the page title, URL, and that the page content loads successfully.

Starting URL: https://opensource-demo.orangehrmlive.com/web/index.php/auth/login

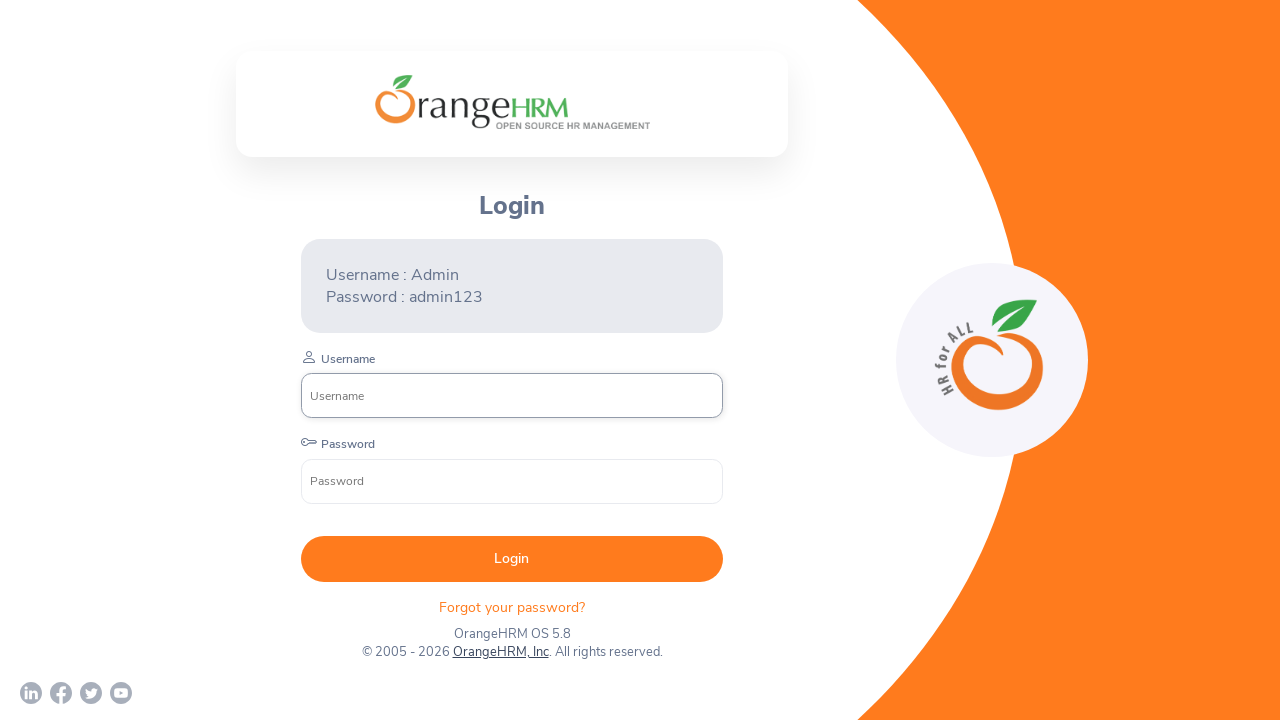

Retrieved page title
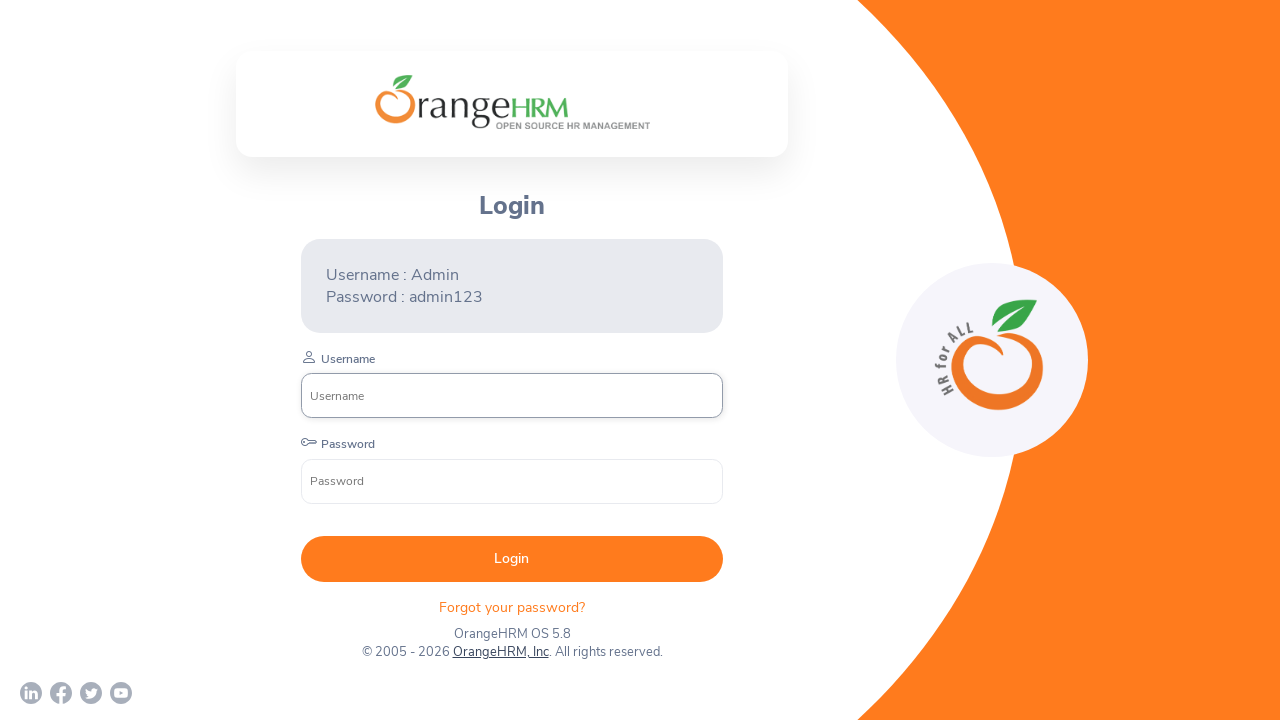

Retrieved current URL
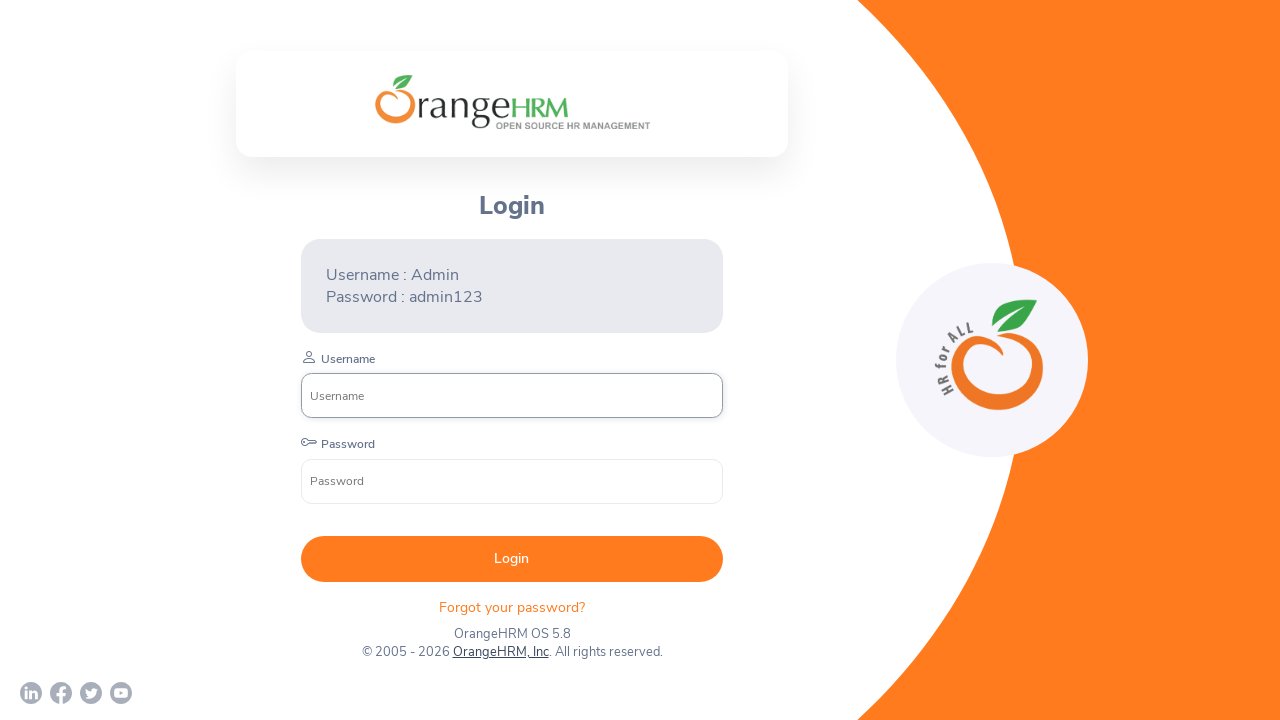

Retrieved page content/HTML source
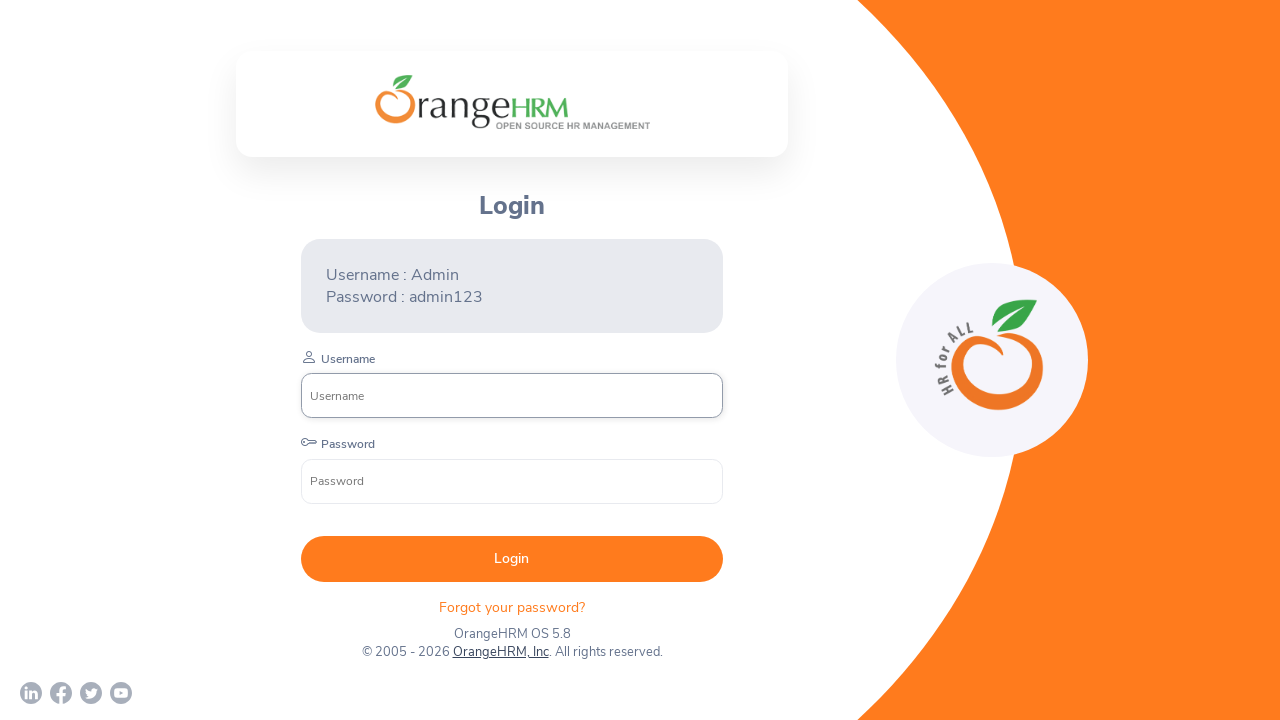

Waited for login page to fully load (DOM content loaded)
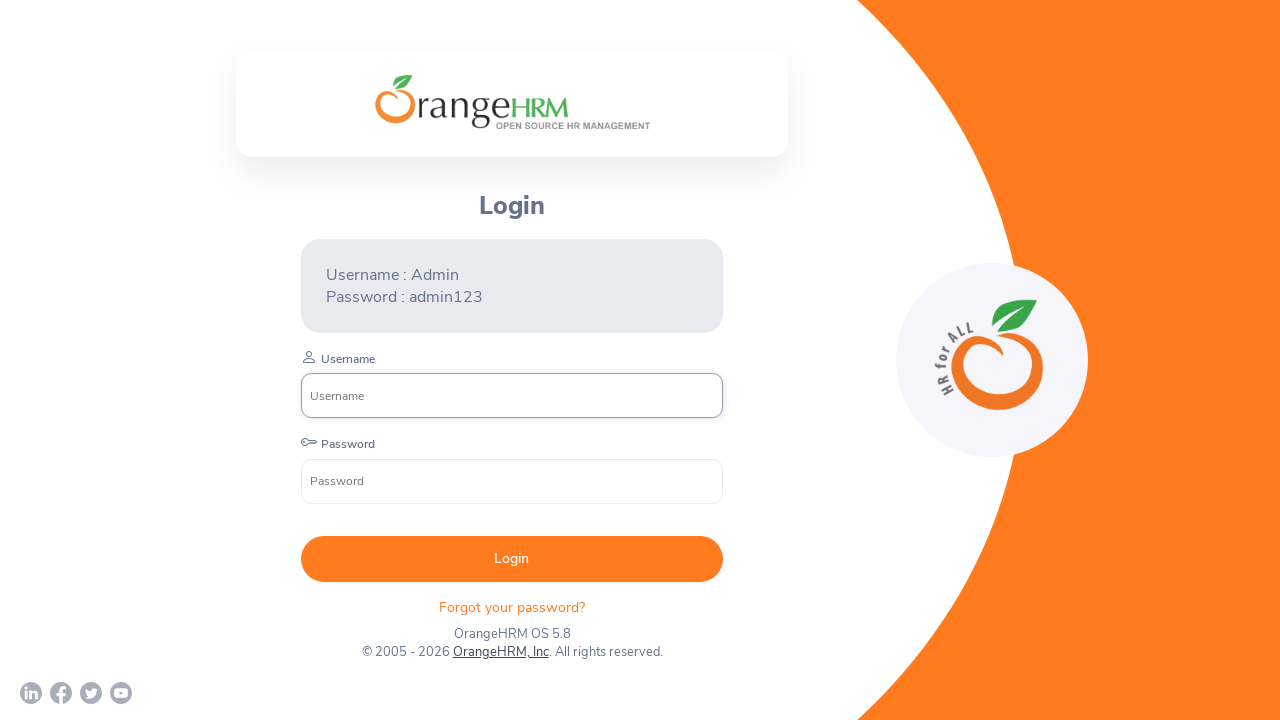

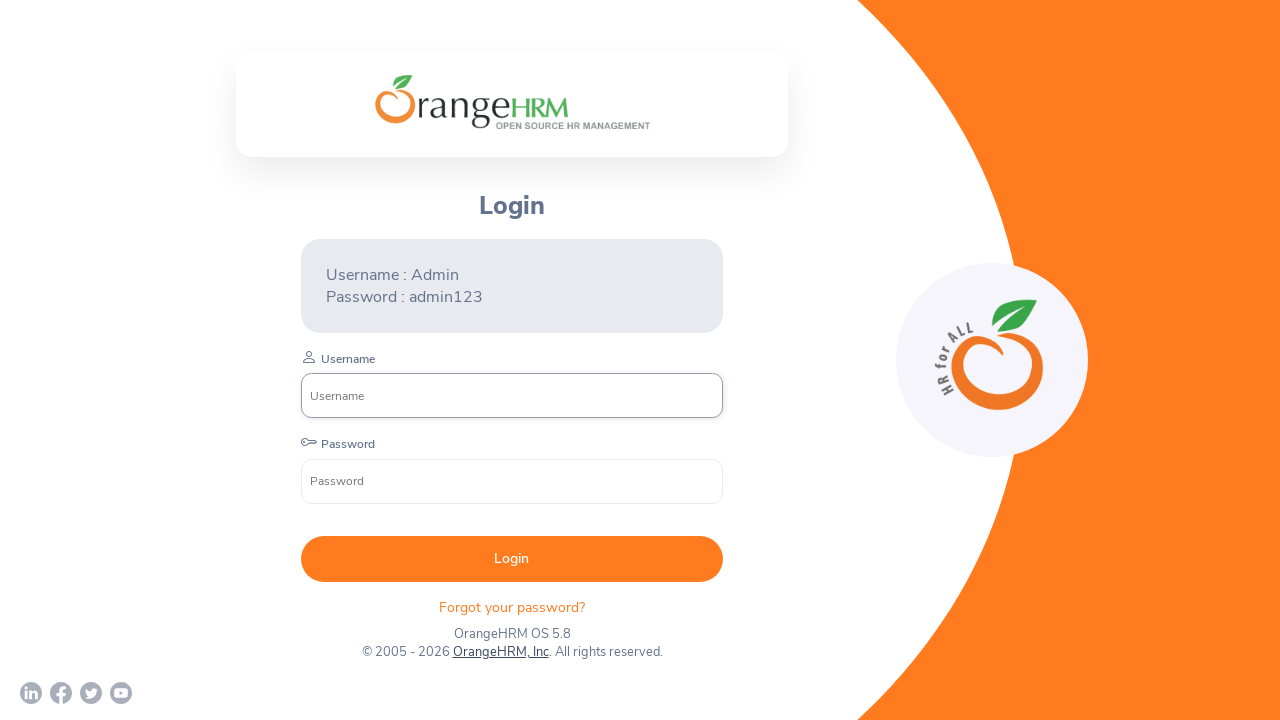